Tests dynamic loading functionality by clicking a start button, waiting for content to load, and verifying the displayed text shows "Hello World!"

Starting URL: http://the-internet.herokuapp.com/dynamic_loading/2

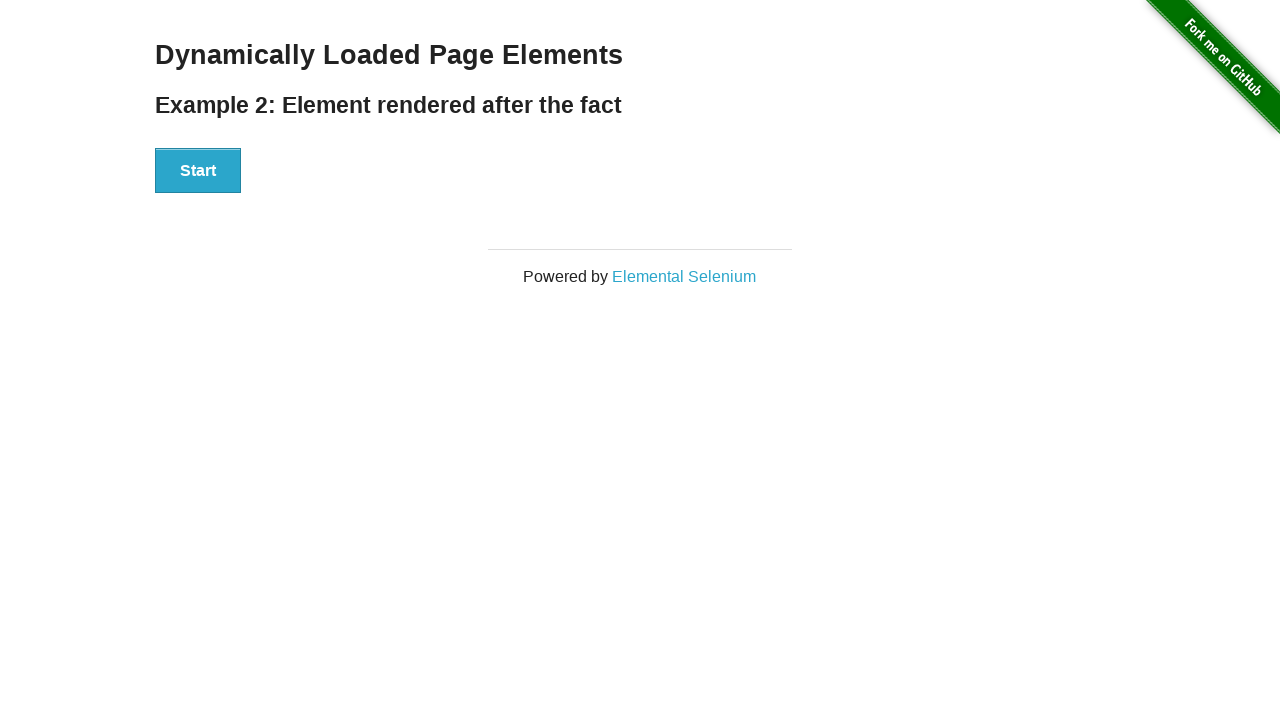

Clicked the start button to begin dynamic loading at (198, 171) on #start button
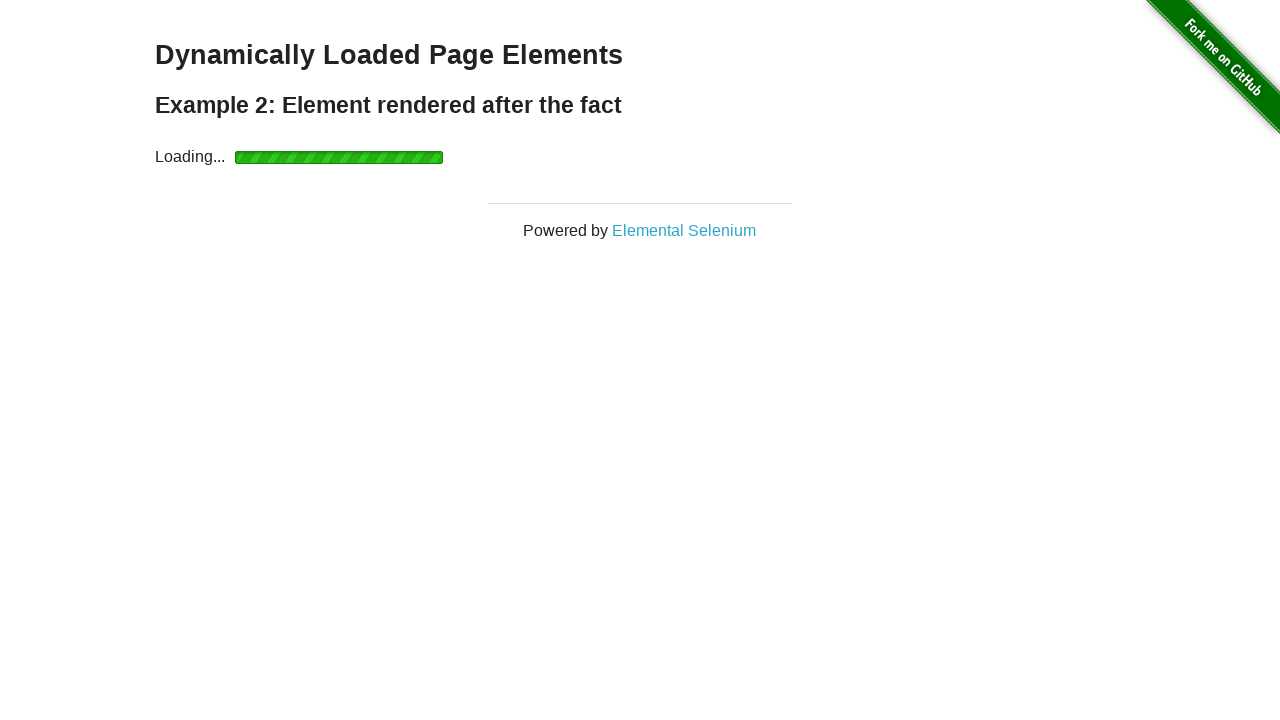

Waited for finish element to become visible
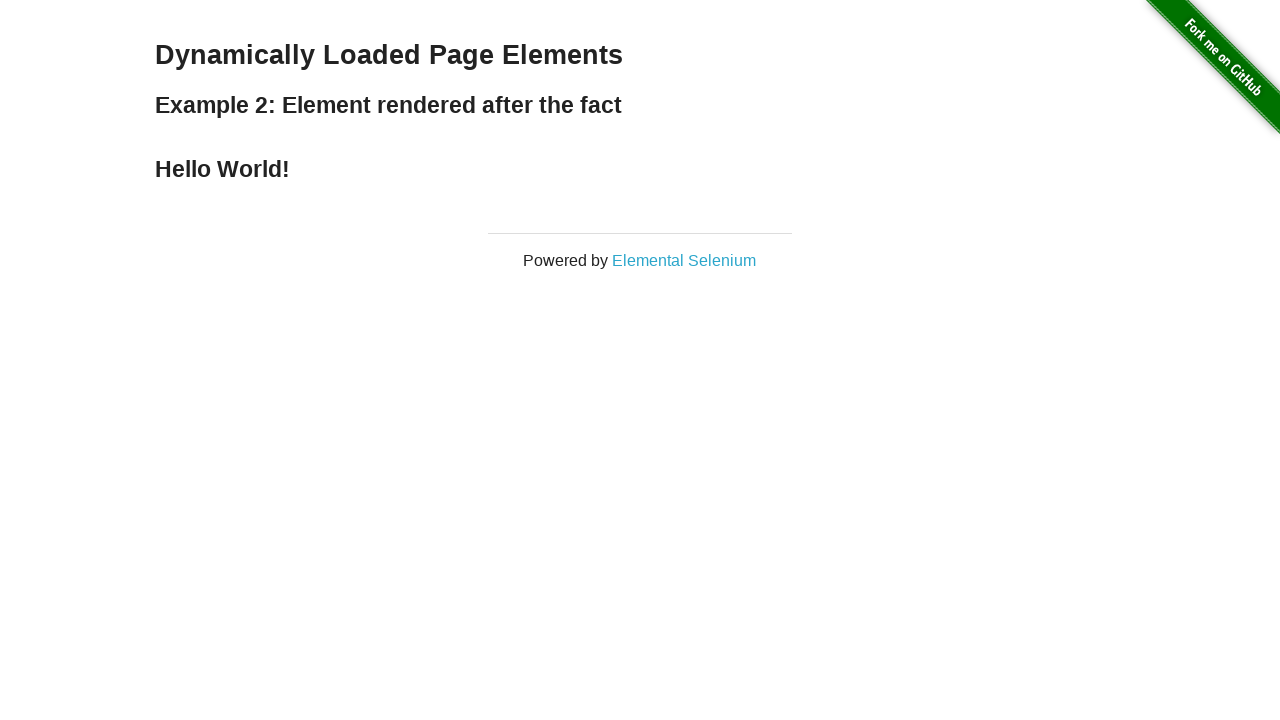

Retrieved text content from finish element
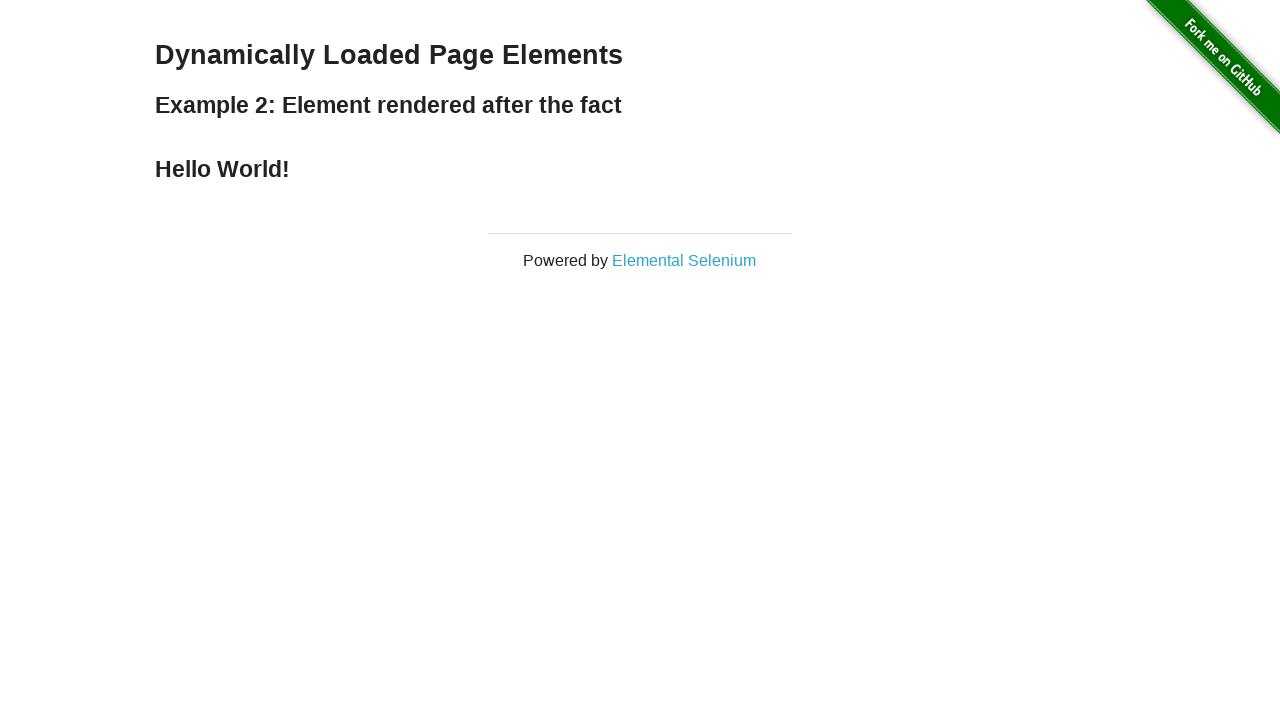

Verified finish text displays 'Hello World!' as expected
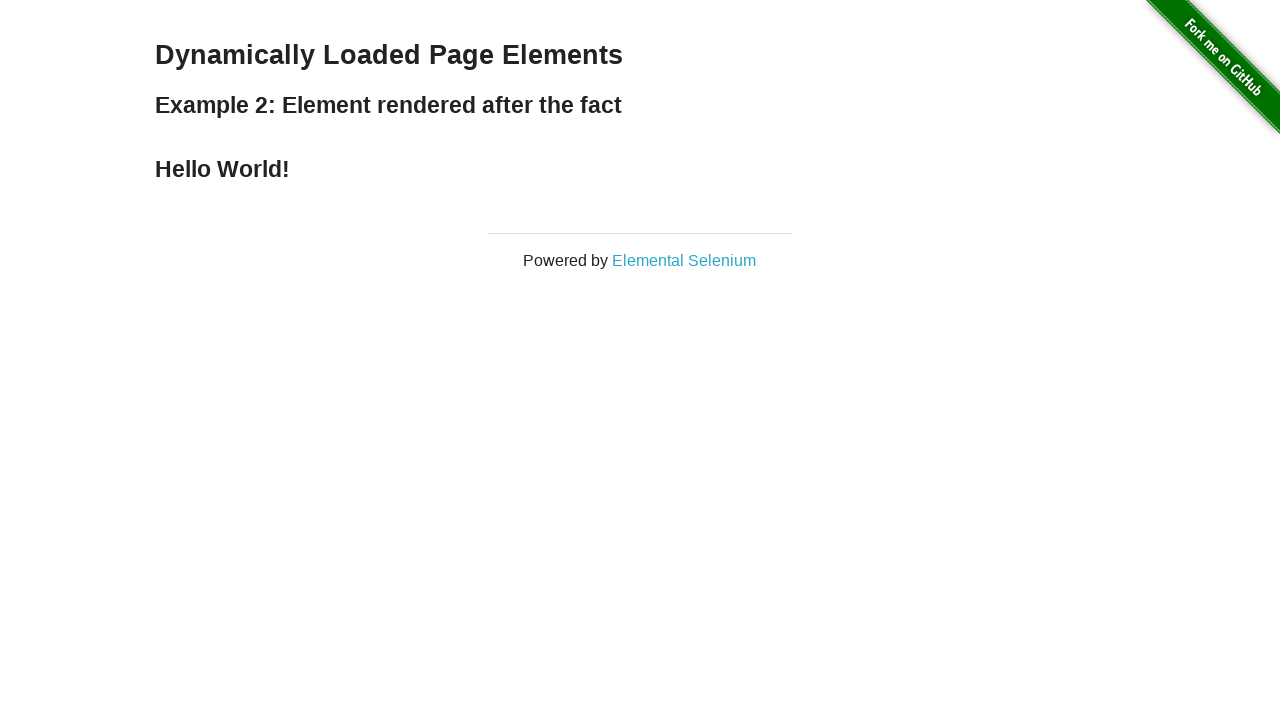

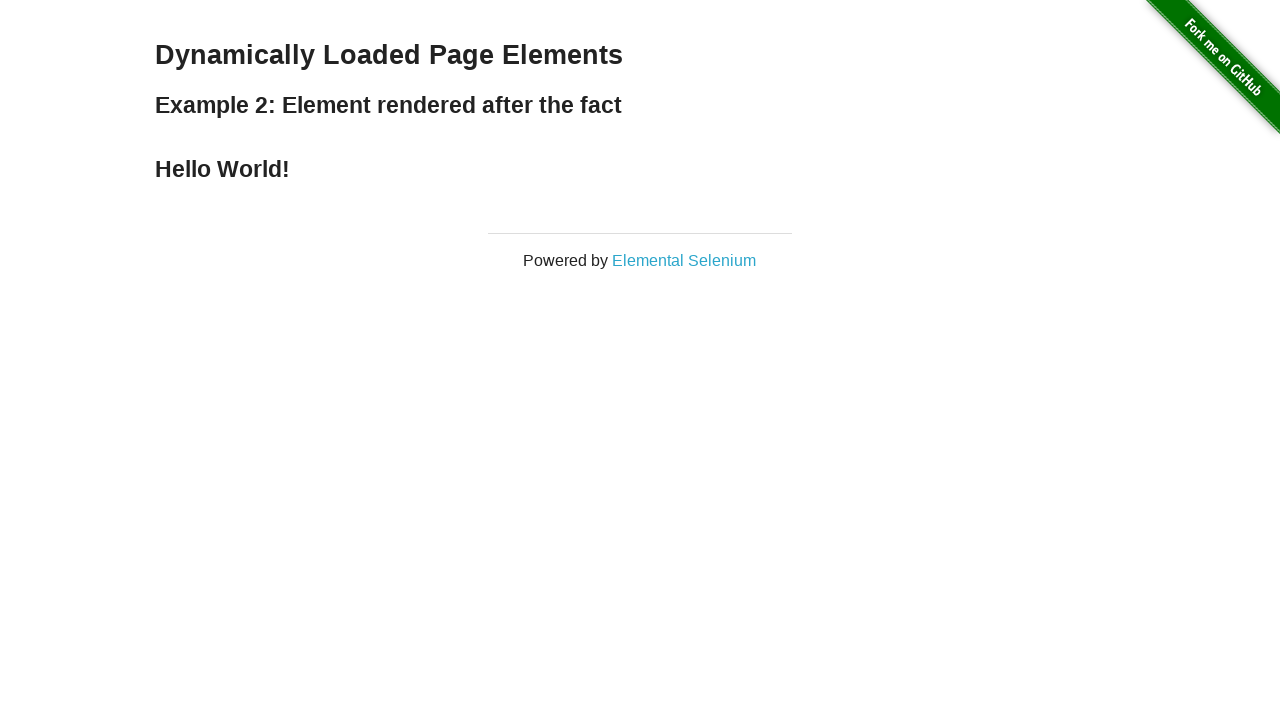